Tests that the news page loads correctly by verifying the URL contains /haberler and checking for a heading with "haberler" text

Starting URL: https://egundem.com/haberler

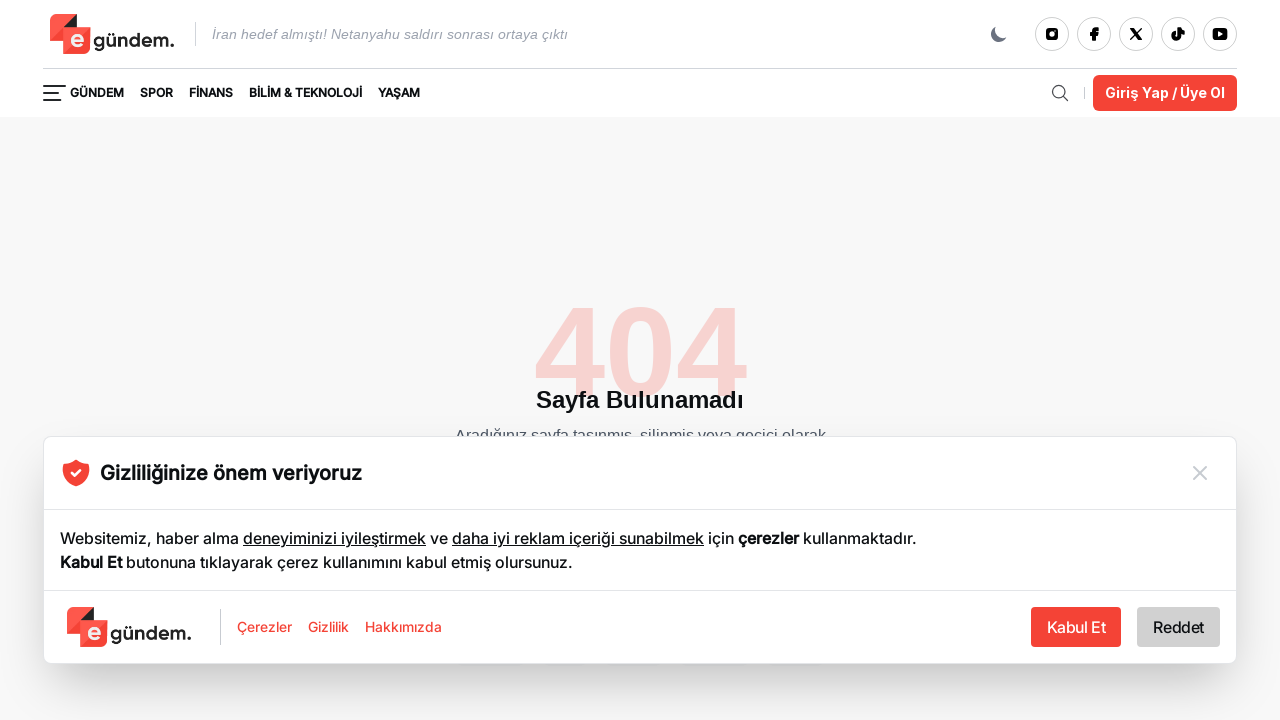

Verified page URL contains /haberler
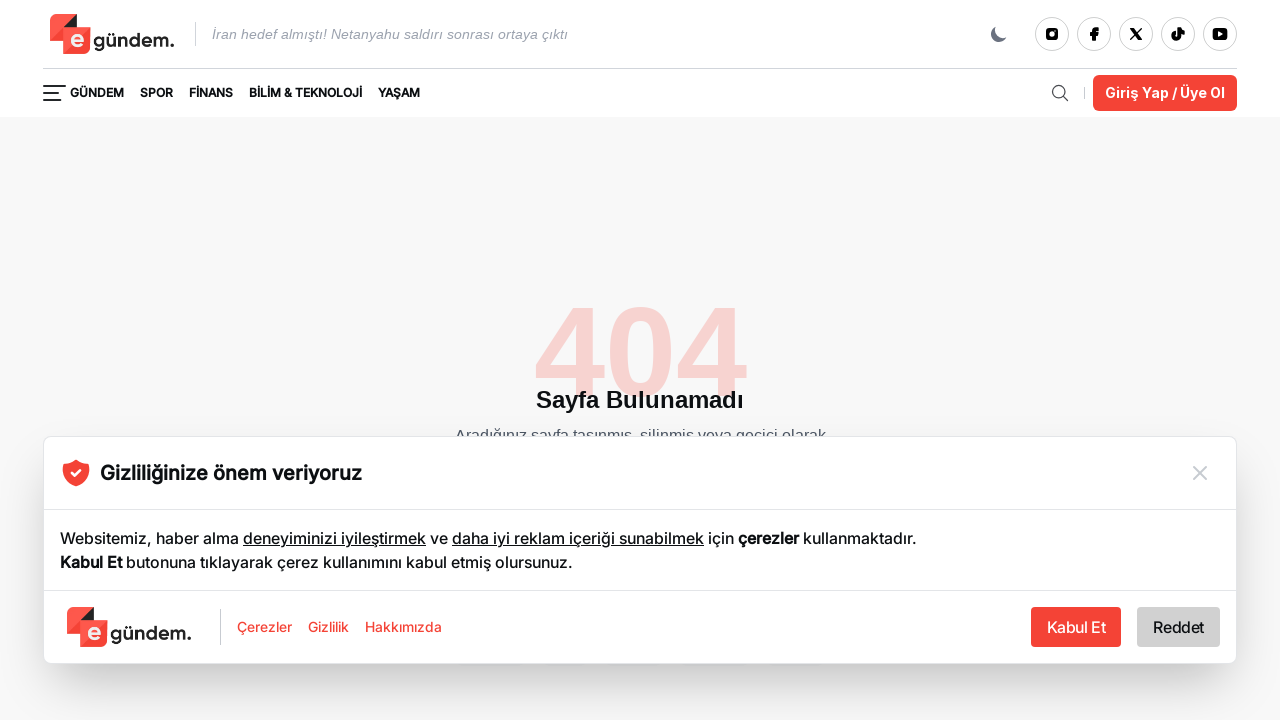

News page heading loaded successfully
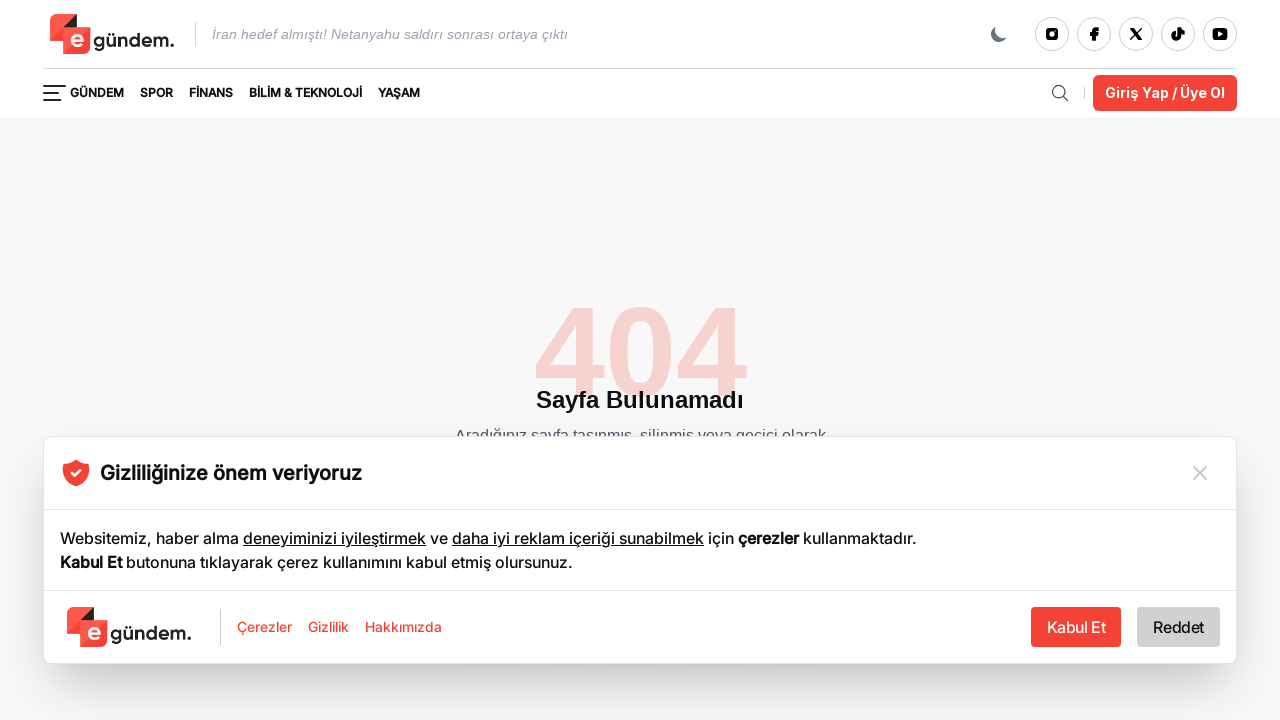

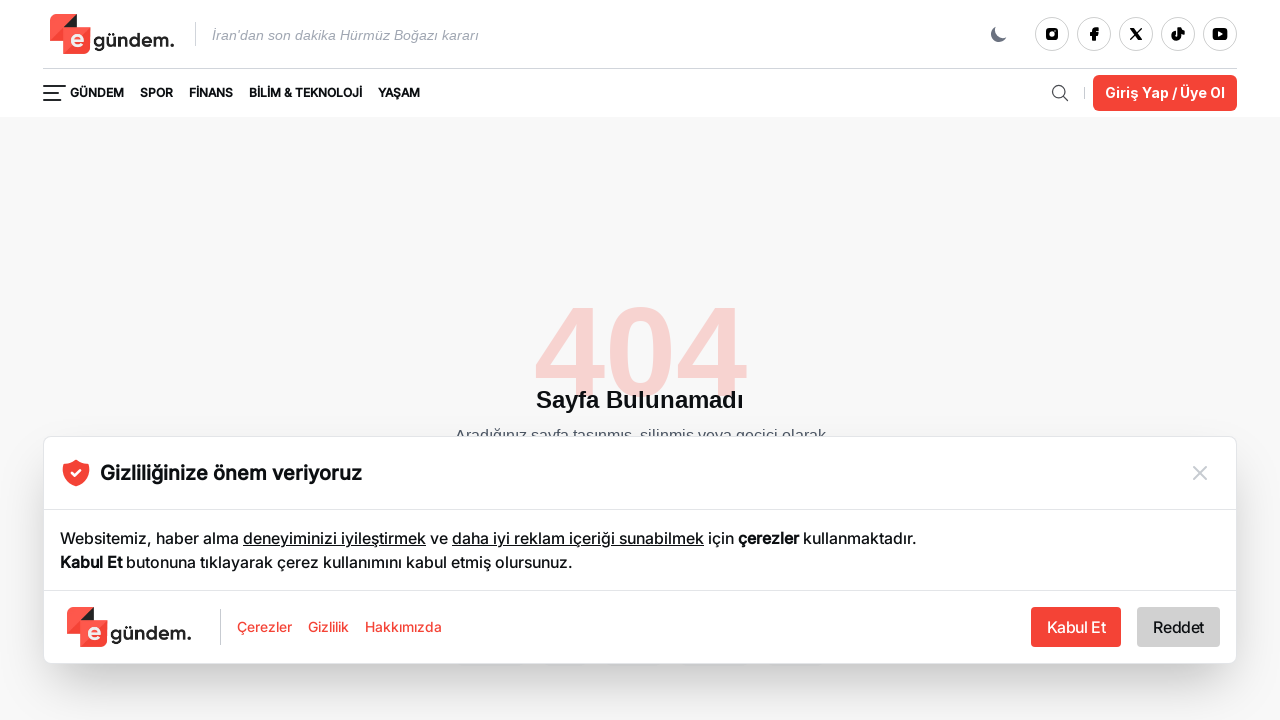